Tests web table interaction on an automation practice page by navigating to a specific table cell and verifying its content is accessible

Starting URL: https://rahulshettyacademy.com/AutomationPractice/

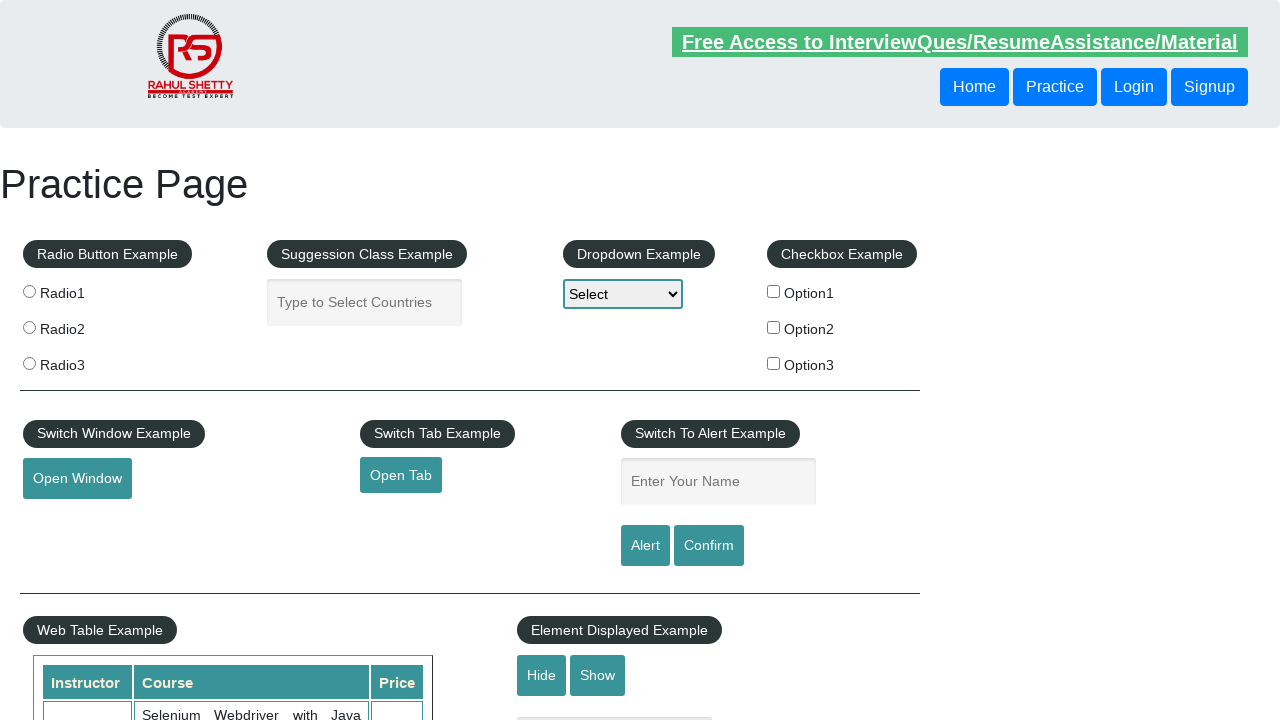

Waited for product table to be visible
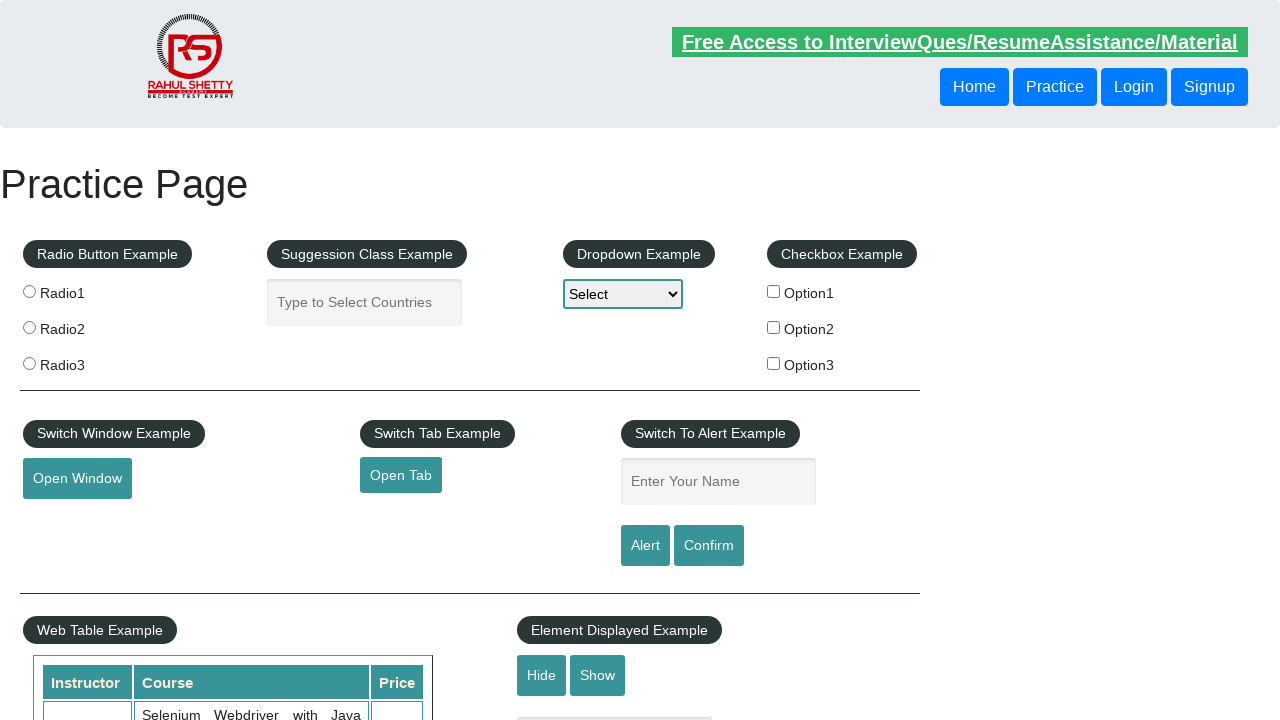

Located table cell at row 9, column 2
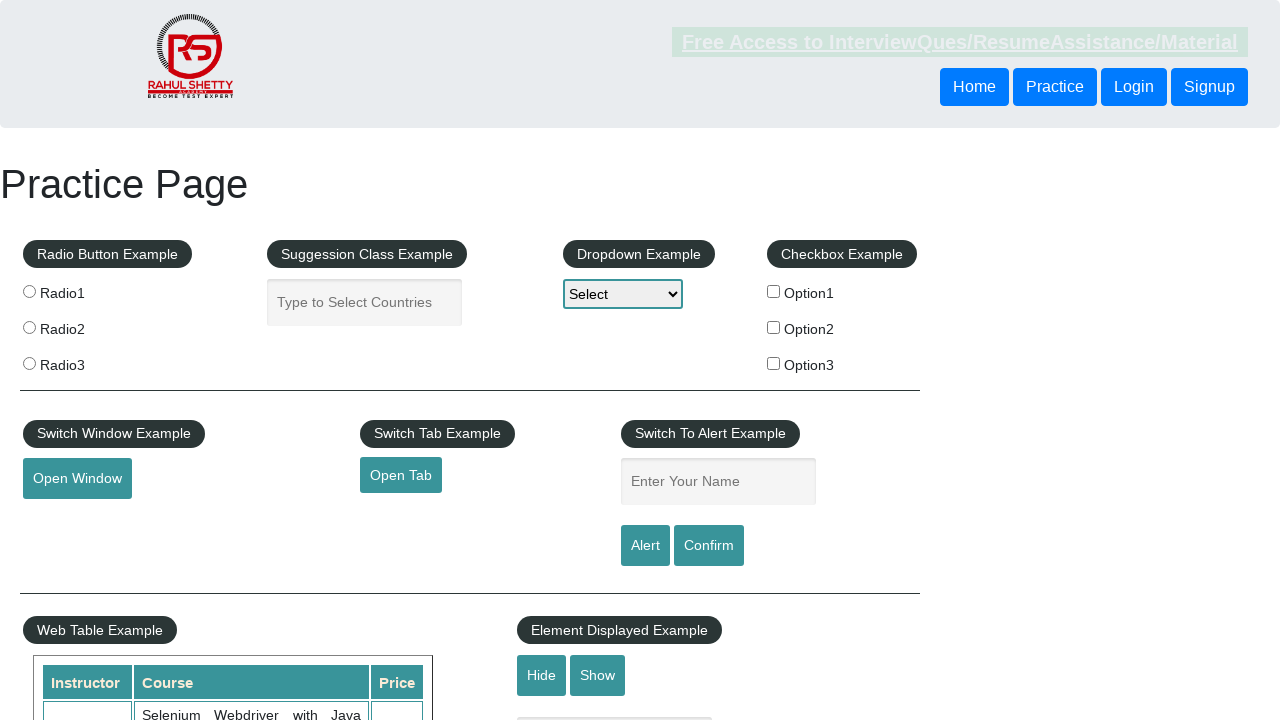

Table cell became visible and accessible
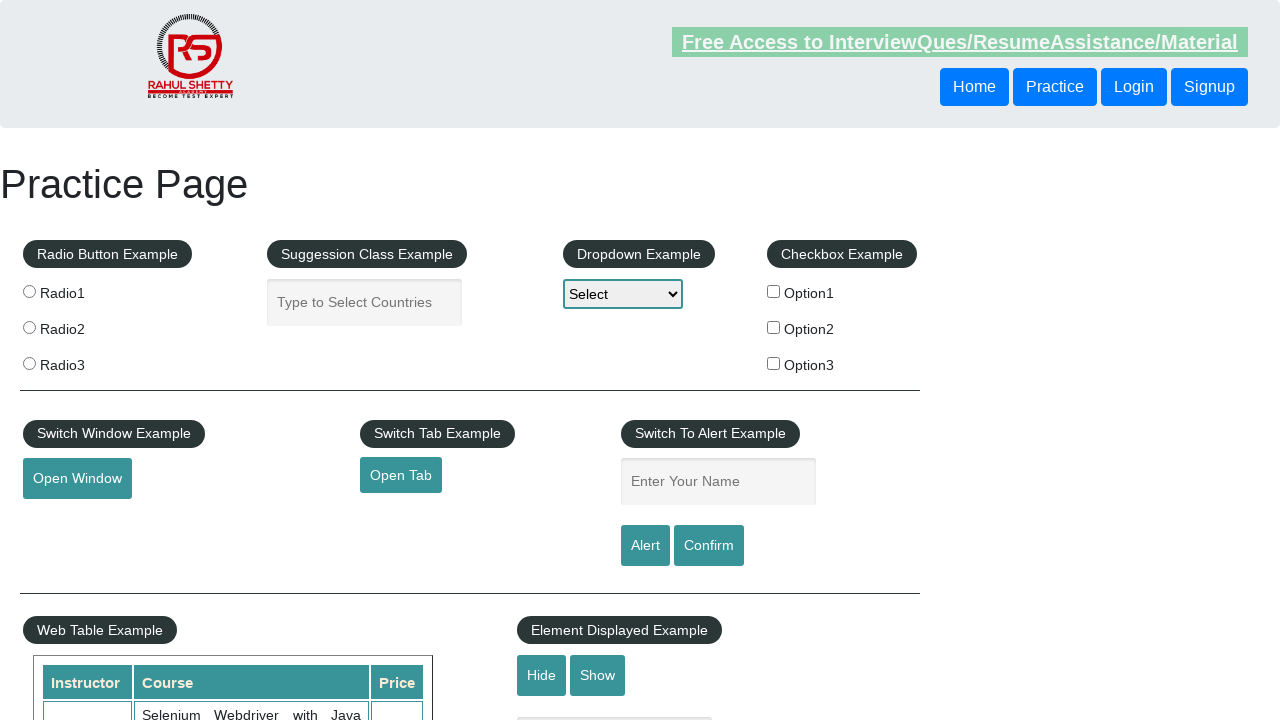

Retrieved cell text content: 'Master Selenium Automation in simple Python Language'
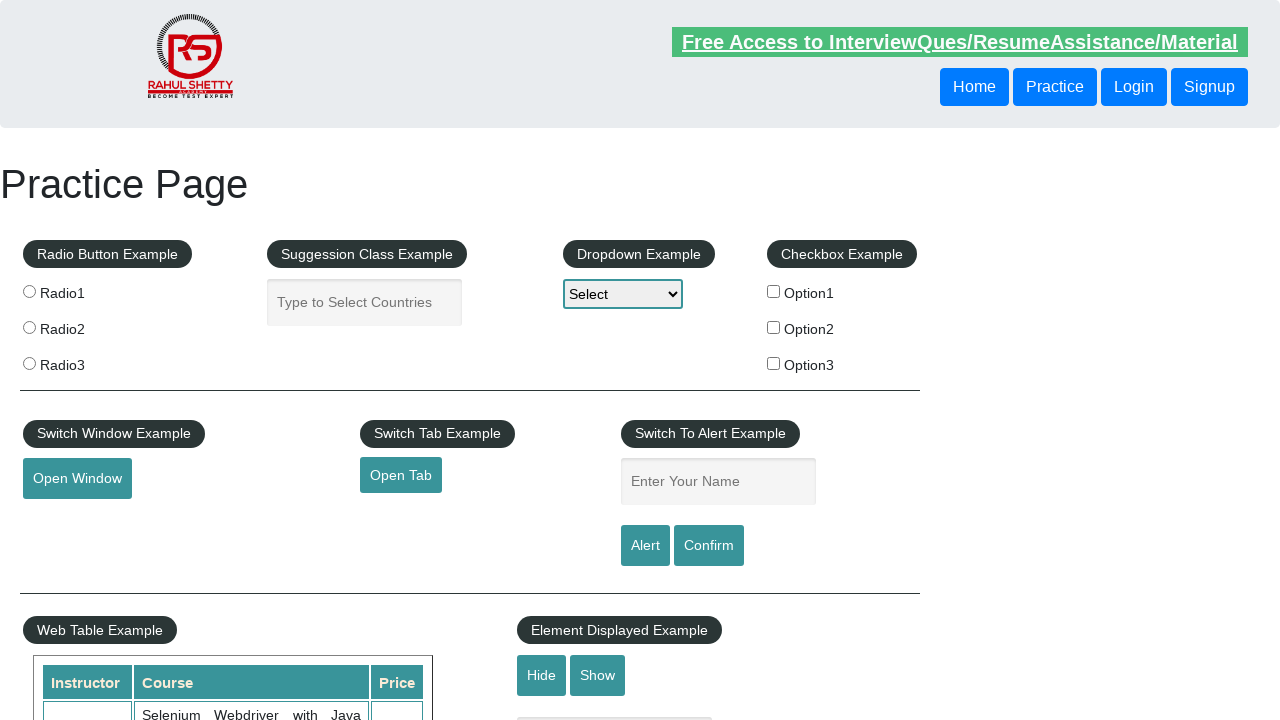

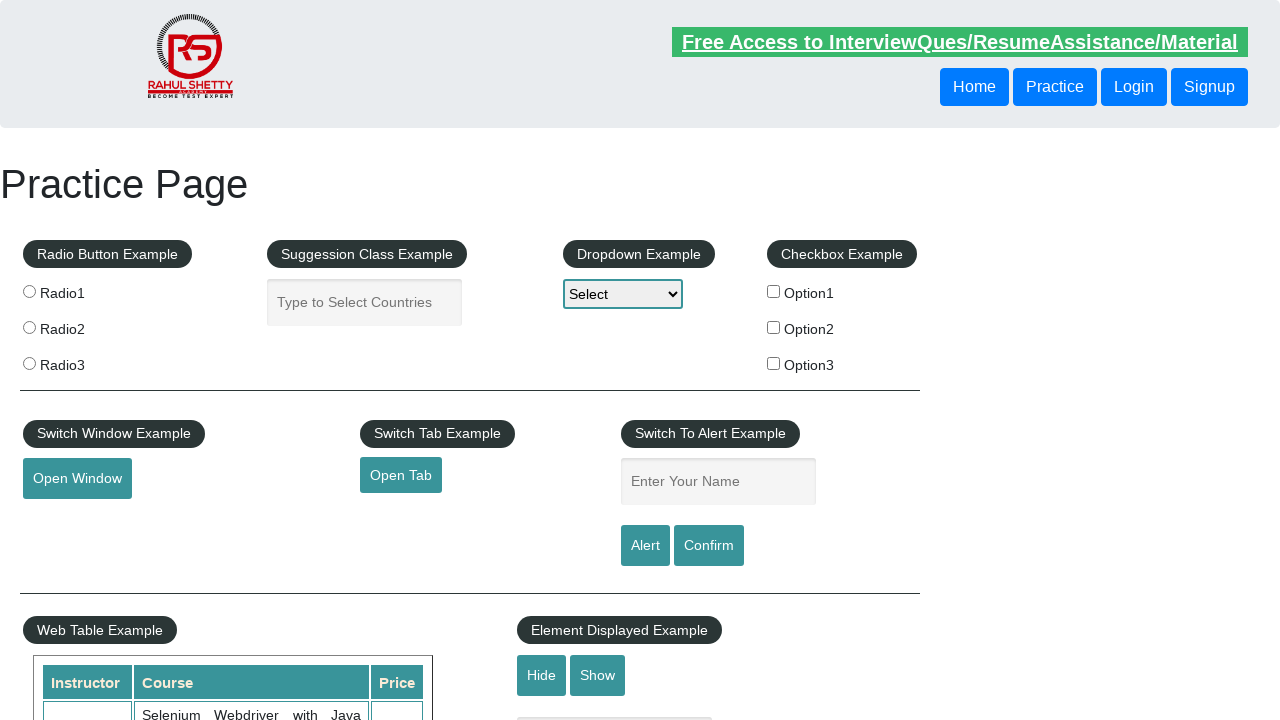